Tests adding products to a shopping cart by navigating to the product page, adding multiple items using different click methods (double-click, multiple clicks, single click), and verifying the products appear in the cart with the correct total price.

Starting URL: https://material.playwrightvn.com/

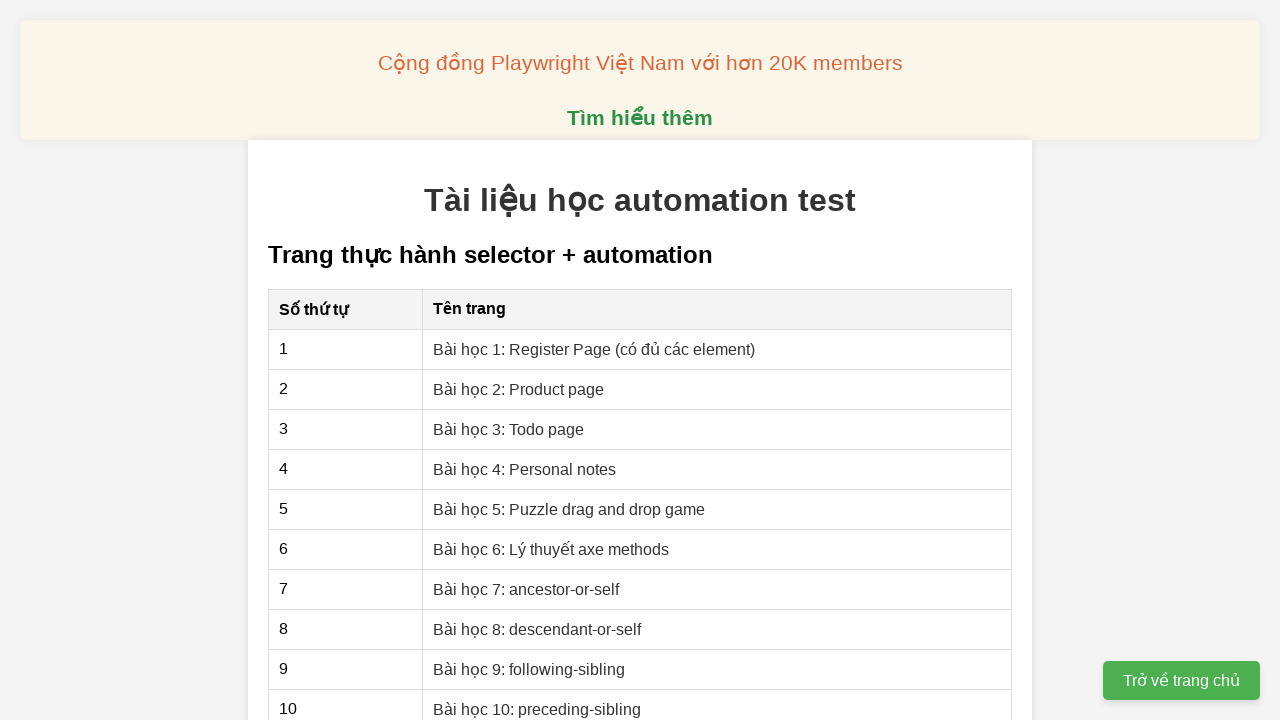

Clicked on product page link (Bai Hoc 2) at (519, 389) on xpath=//a[contains(@href, "product-page")]
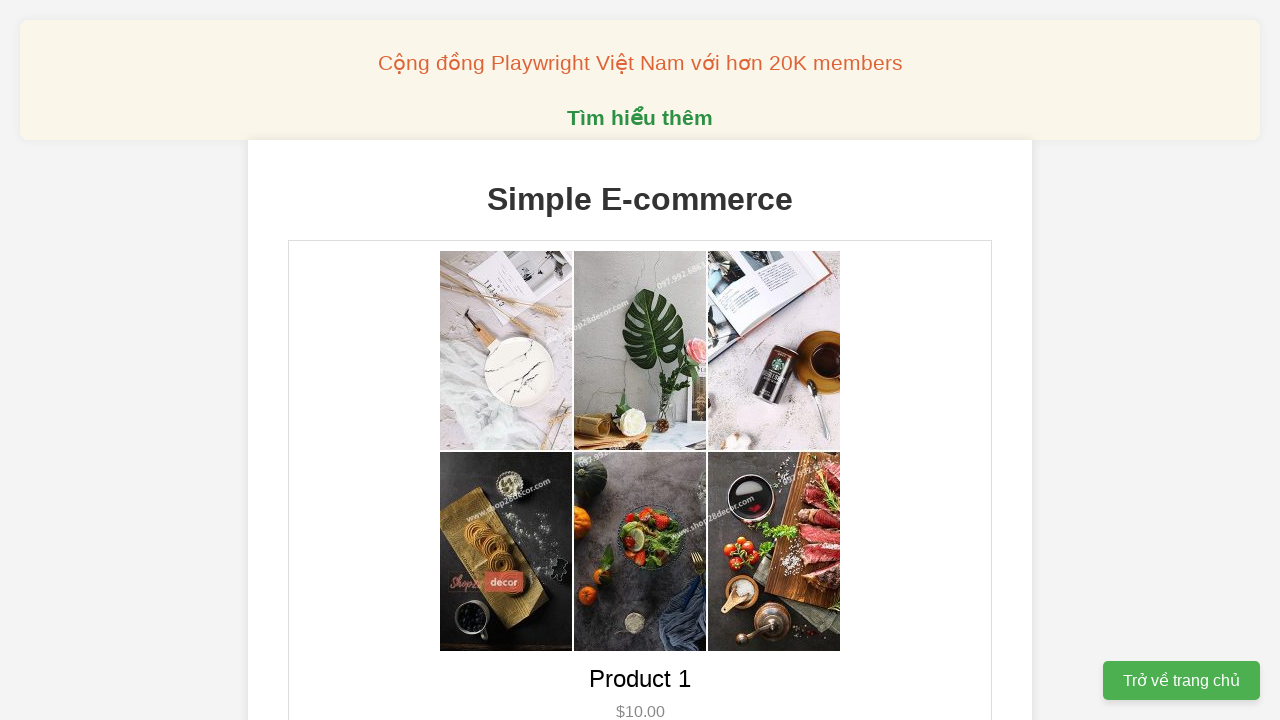

Product page loaded with add to cart buttons visible
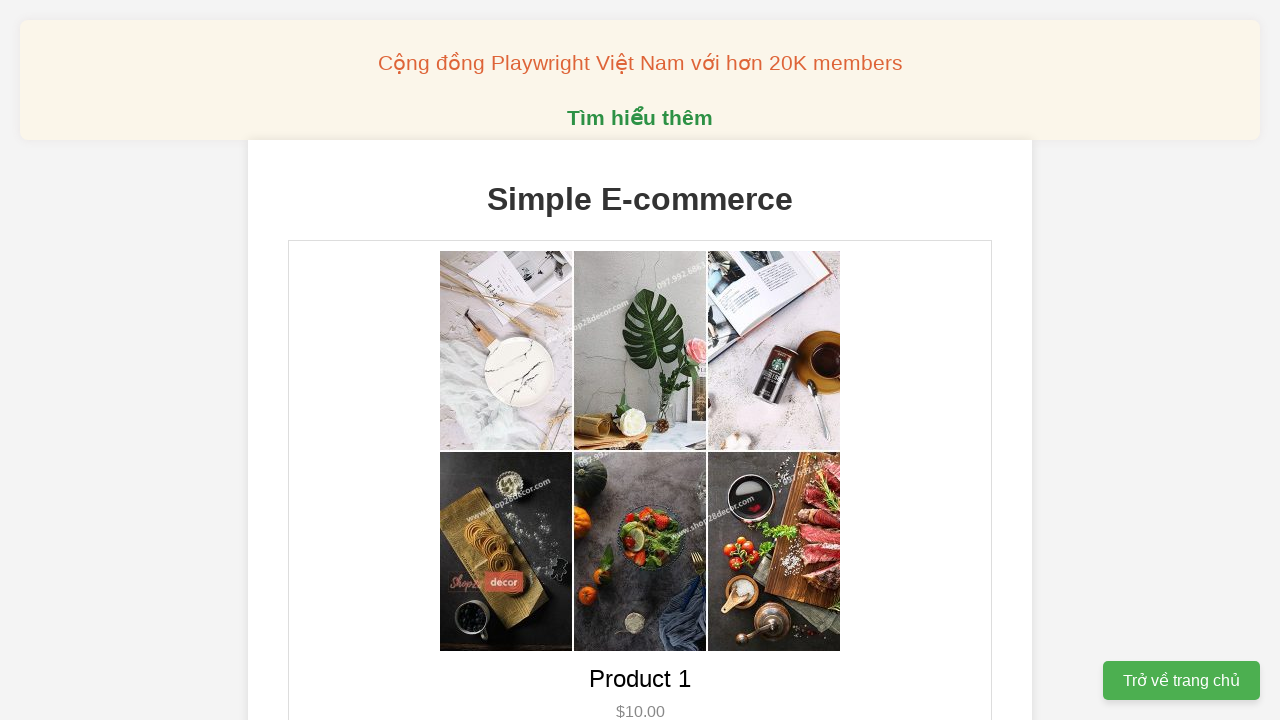

Double-clicked Product 1 button to add 2 items to cart at (640, 360) on xpath=//button[@data-product-id=1]
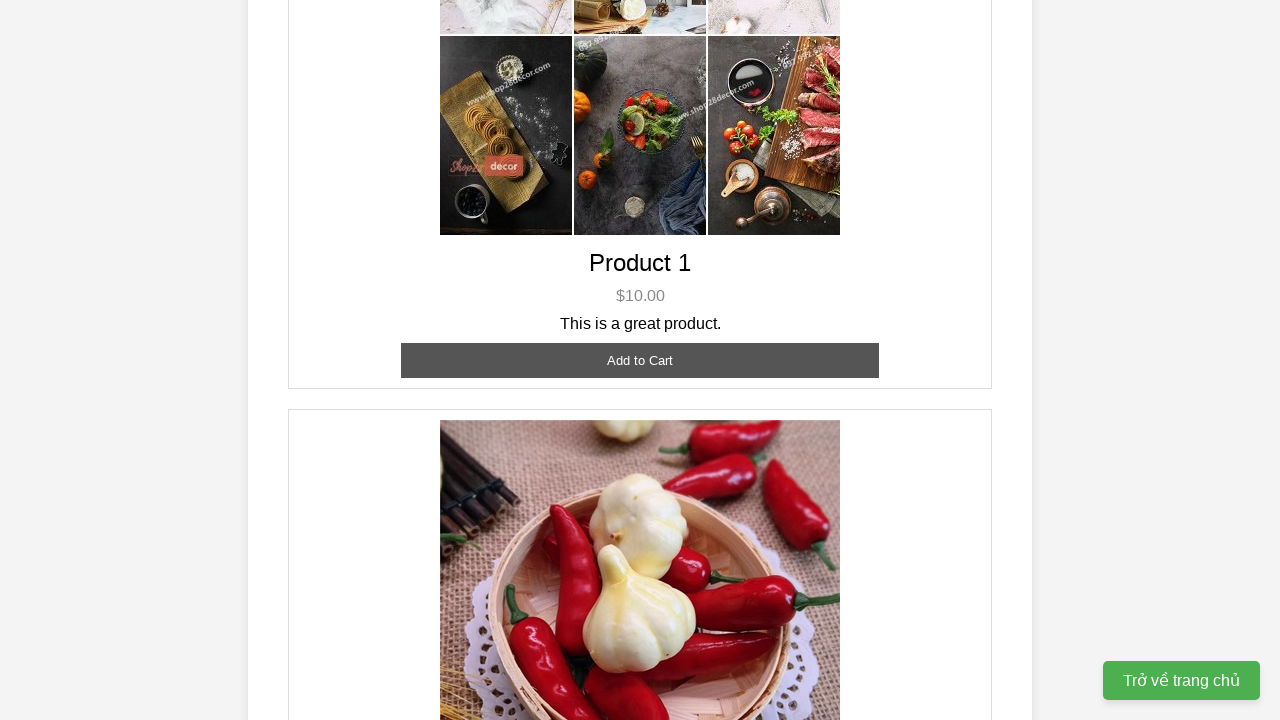

Clicked Product 2 button (1st click) at (640, 360) on xpath=//button[@data-product-id=2]
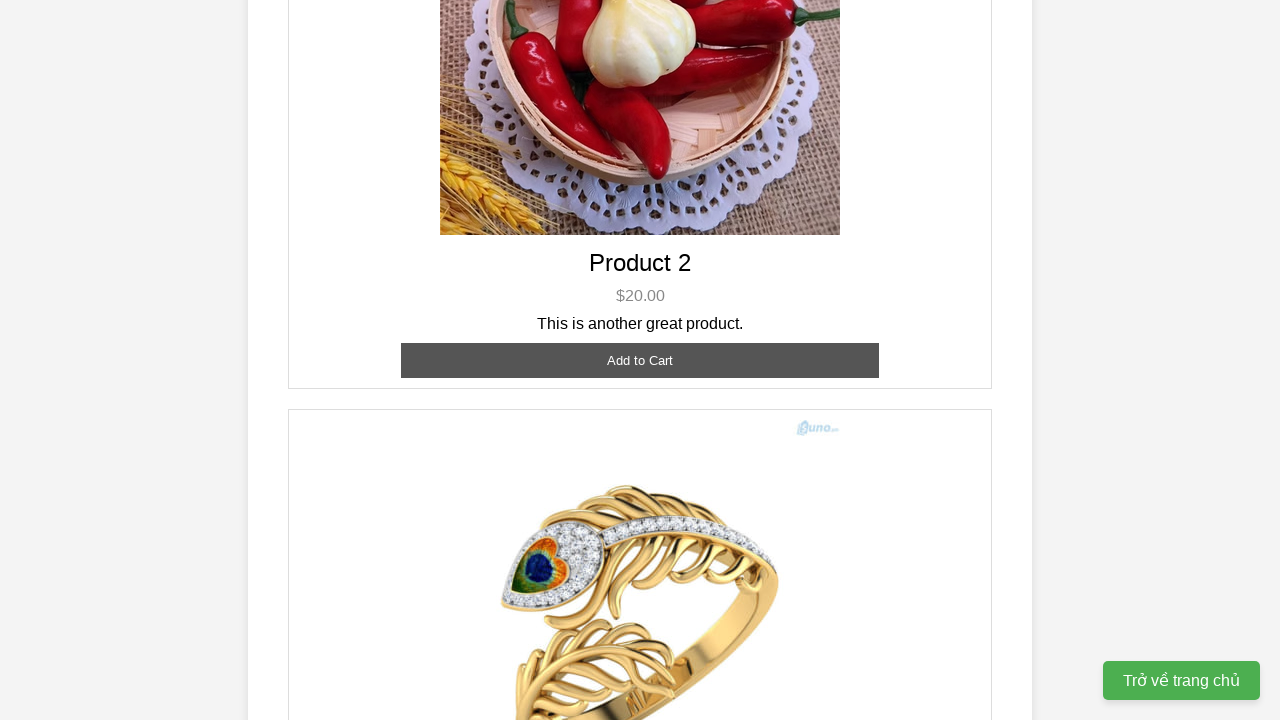

Clicked Product 2 button (2nd click) at (640, 360) on xpath=//button[@data-product-id=2]
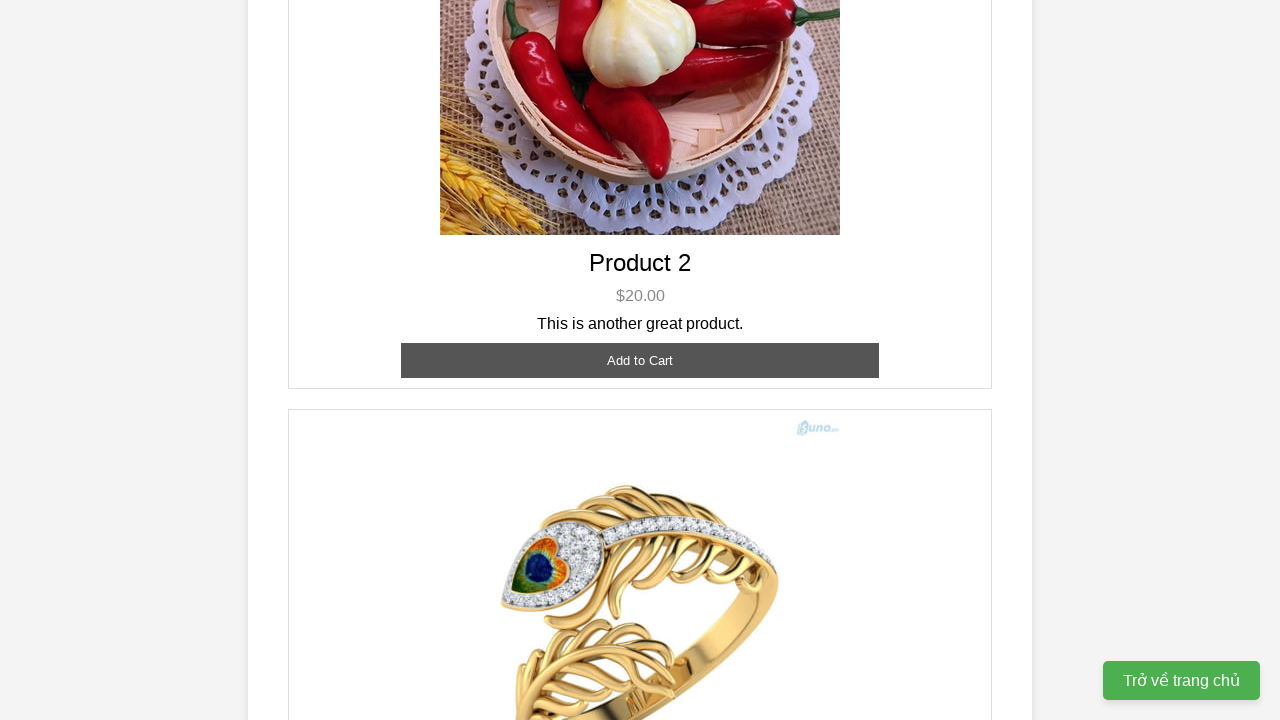

Clicked Product 2 button (3rd click) at (640, 360) on xpath=//button[@data-product-id=2]
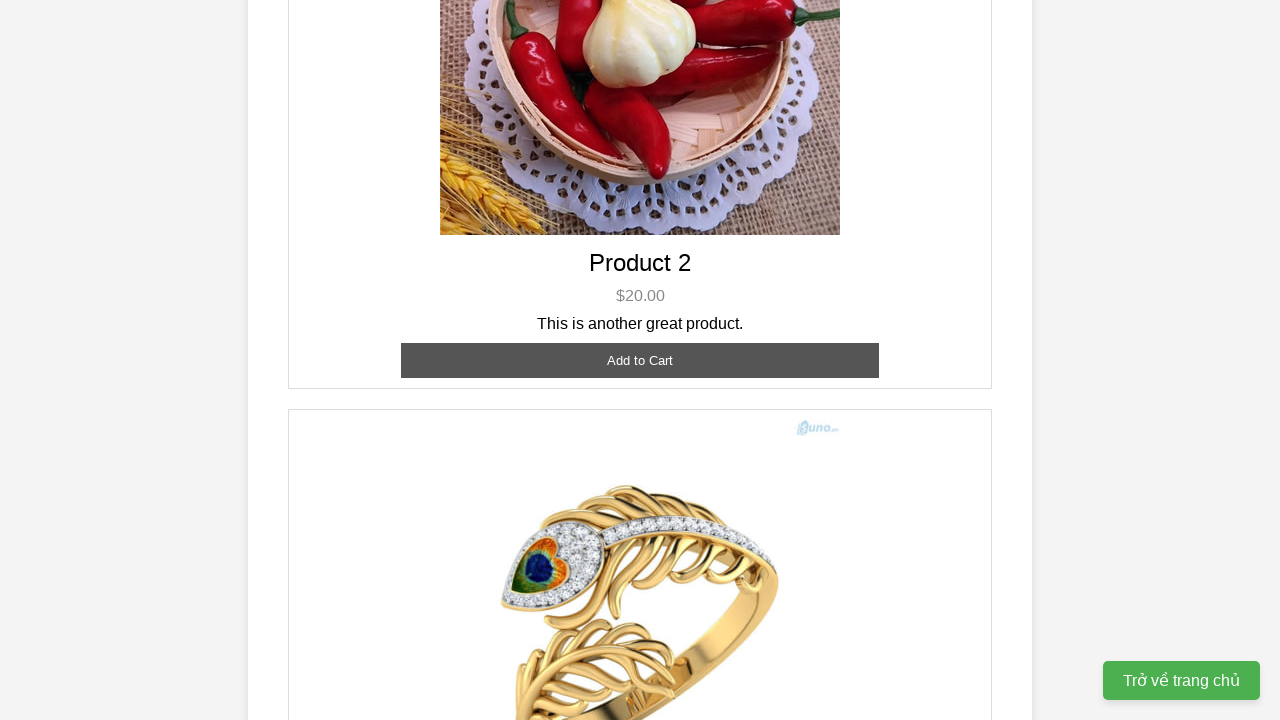

Clicked Product 3 button to add item to cart at (640, 388) on xpath=//button[@data-product-id=3]
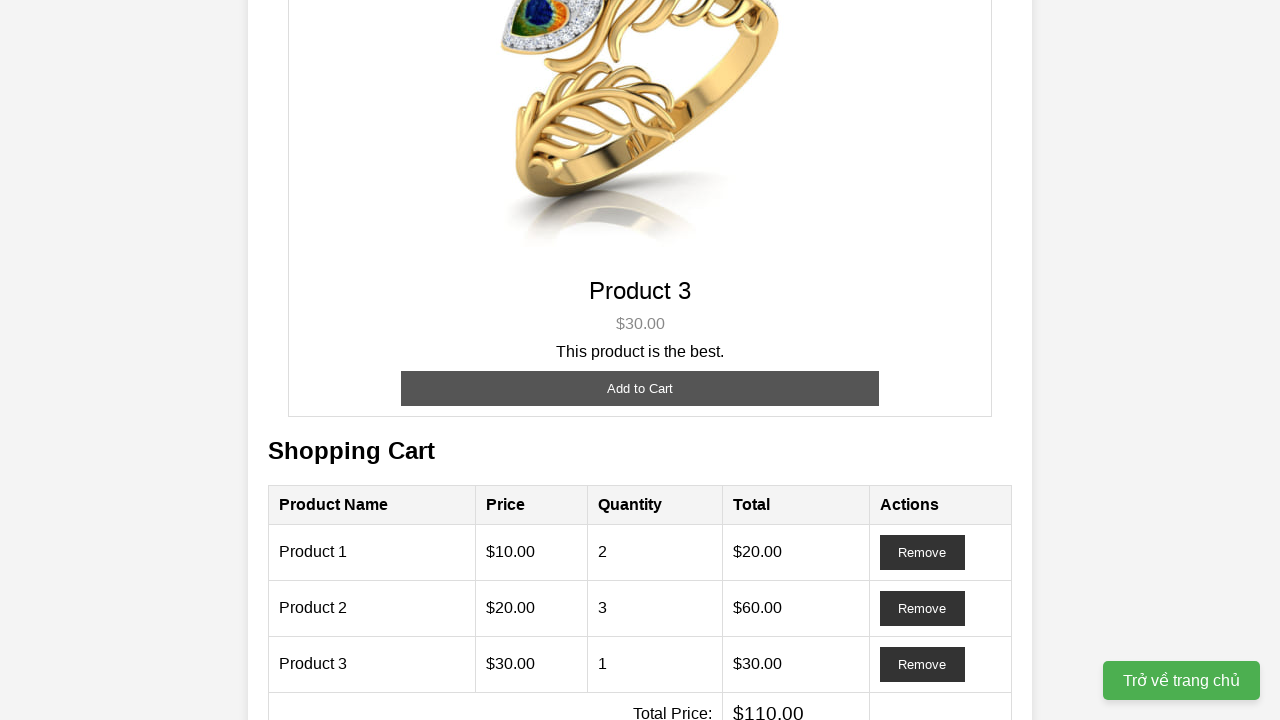

Verified Product 1 is visible in cart
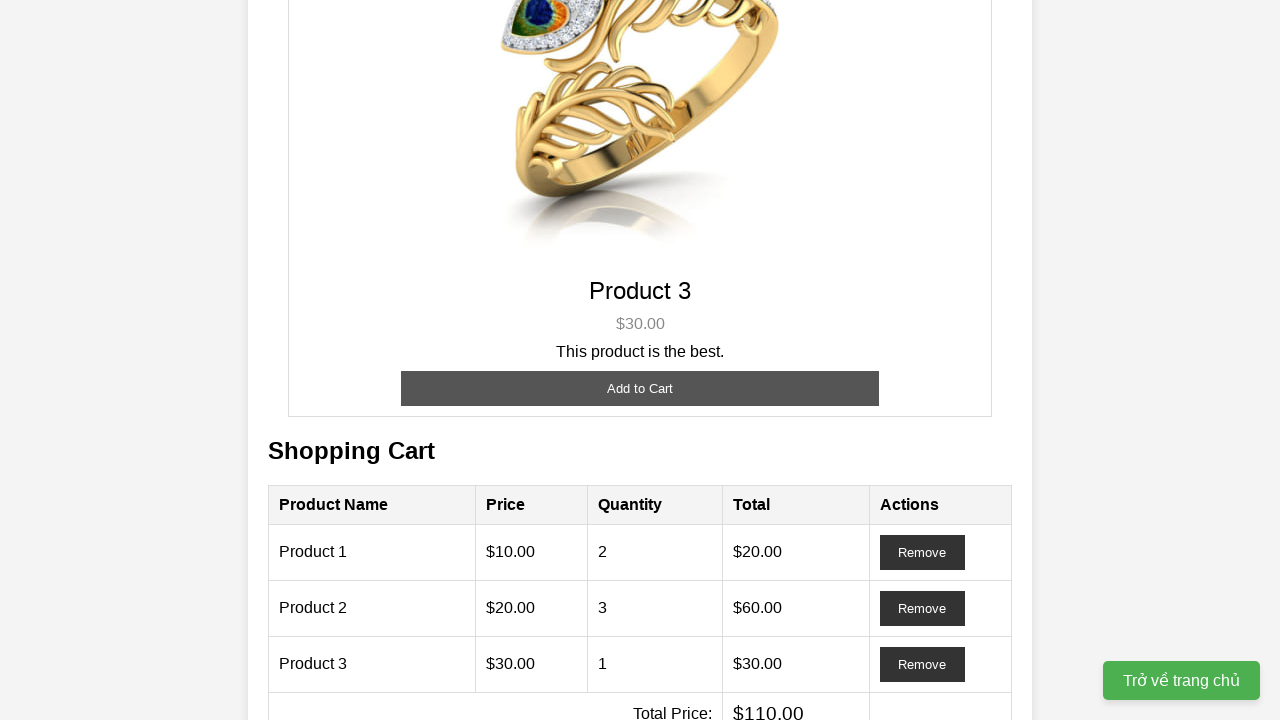

Verified Product 2 is visible in cart
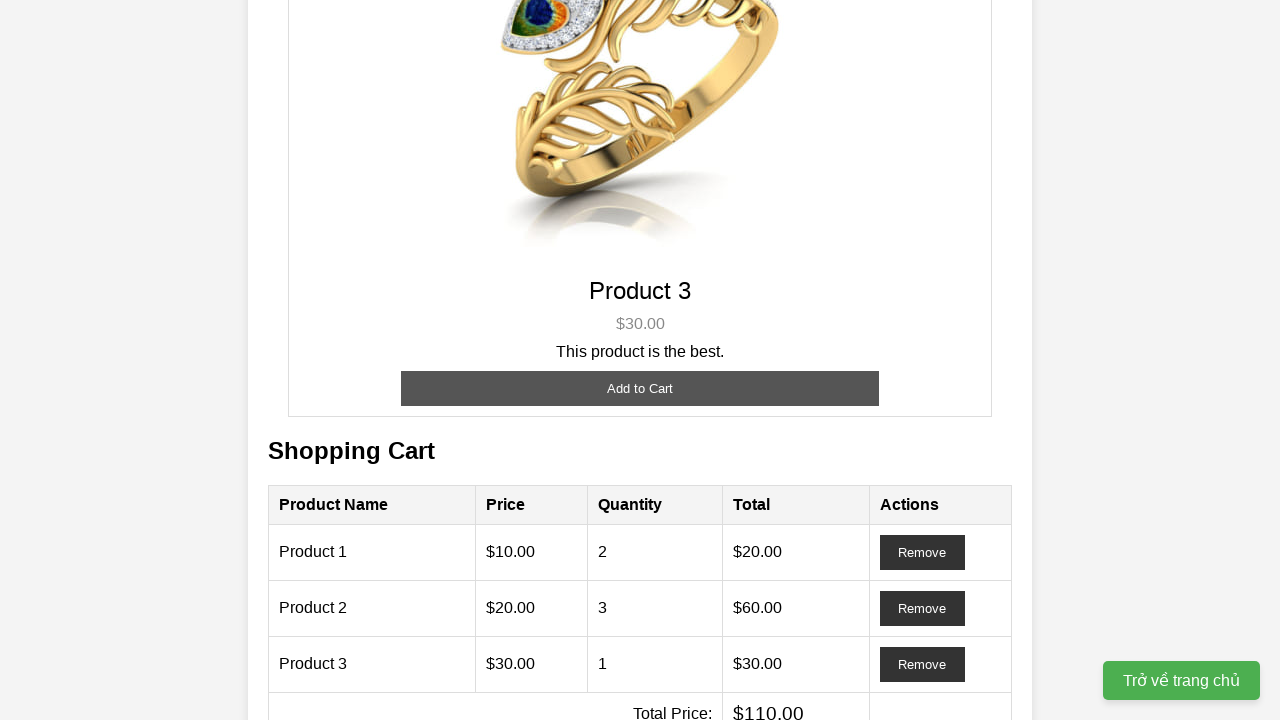

Verified Product 3 is visible in cart
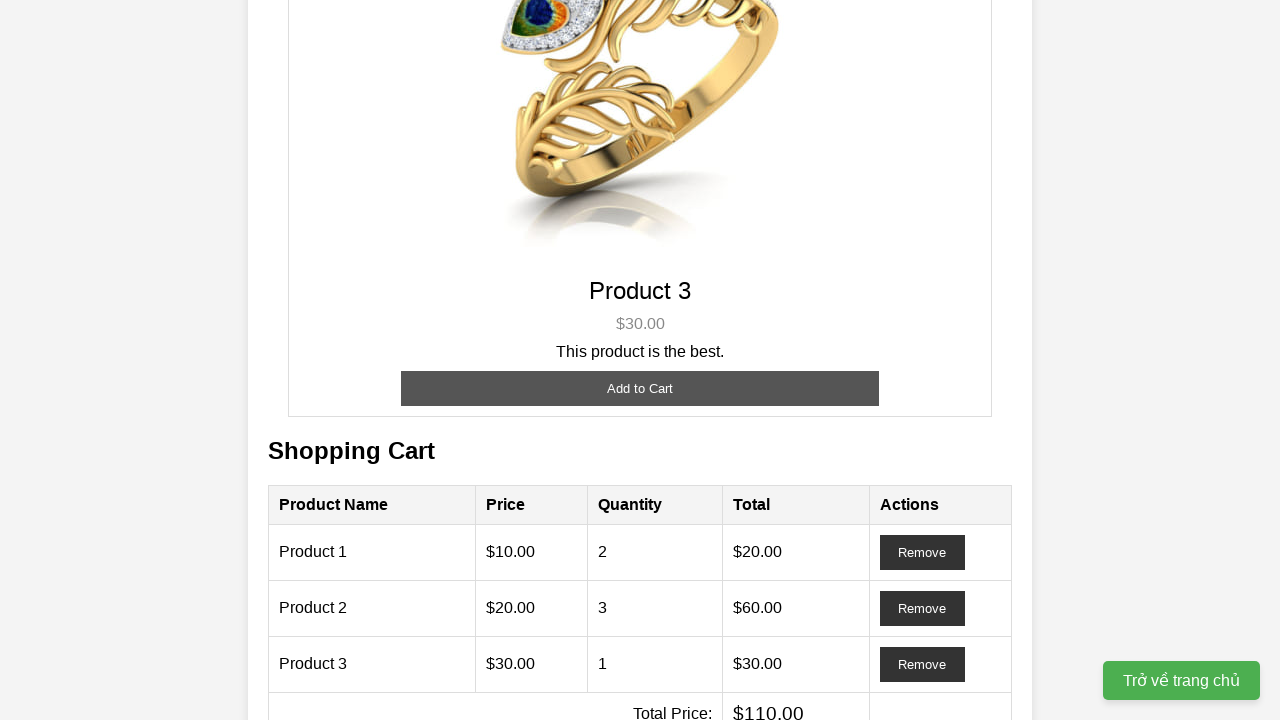

Verified cart total price is $110.00
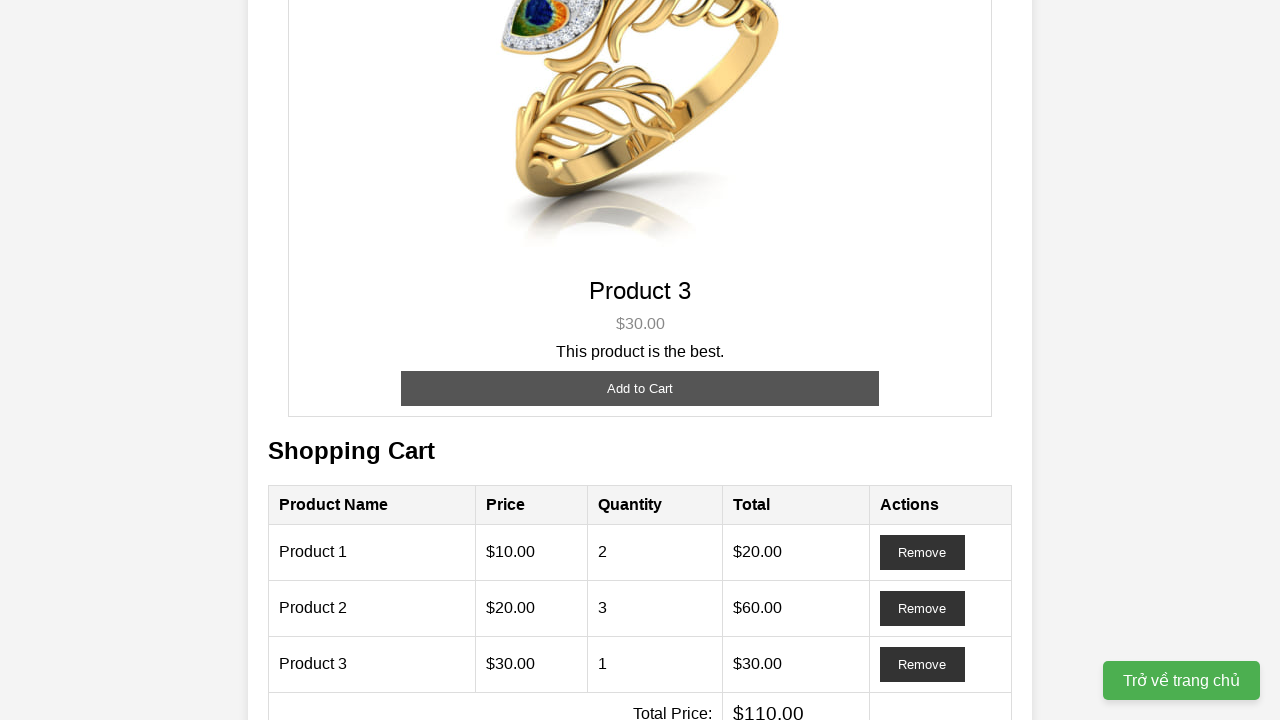

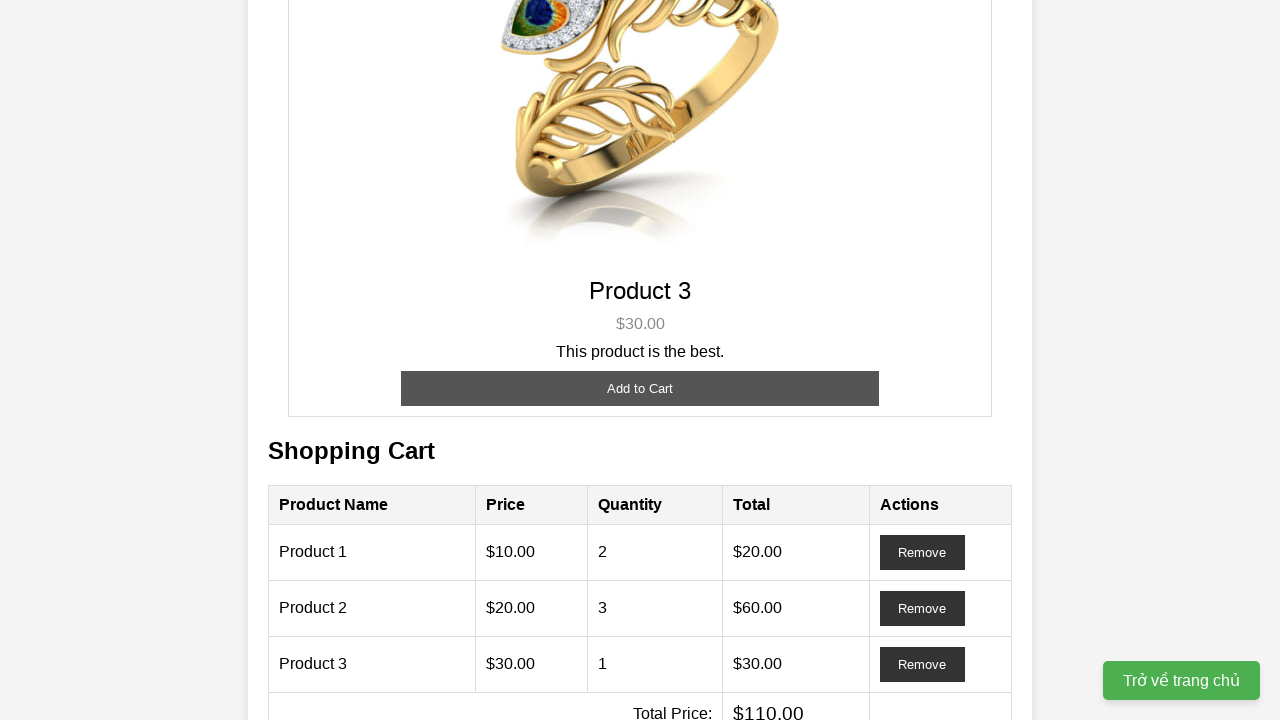